Tests a text box form by filling in user name, email, and address fields, then submitting the form.

Starting URL: https://demoqa.com/text-box

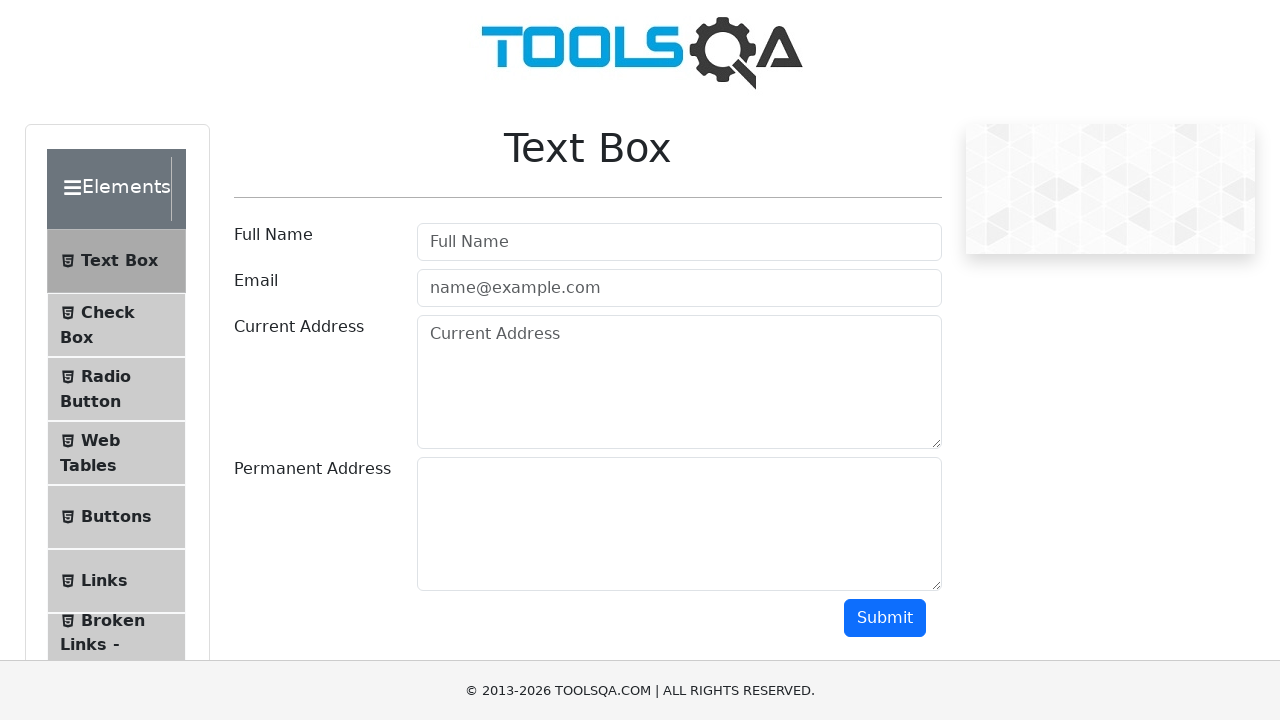

Filled user name field with 'Ishan' on #userName
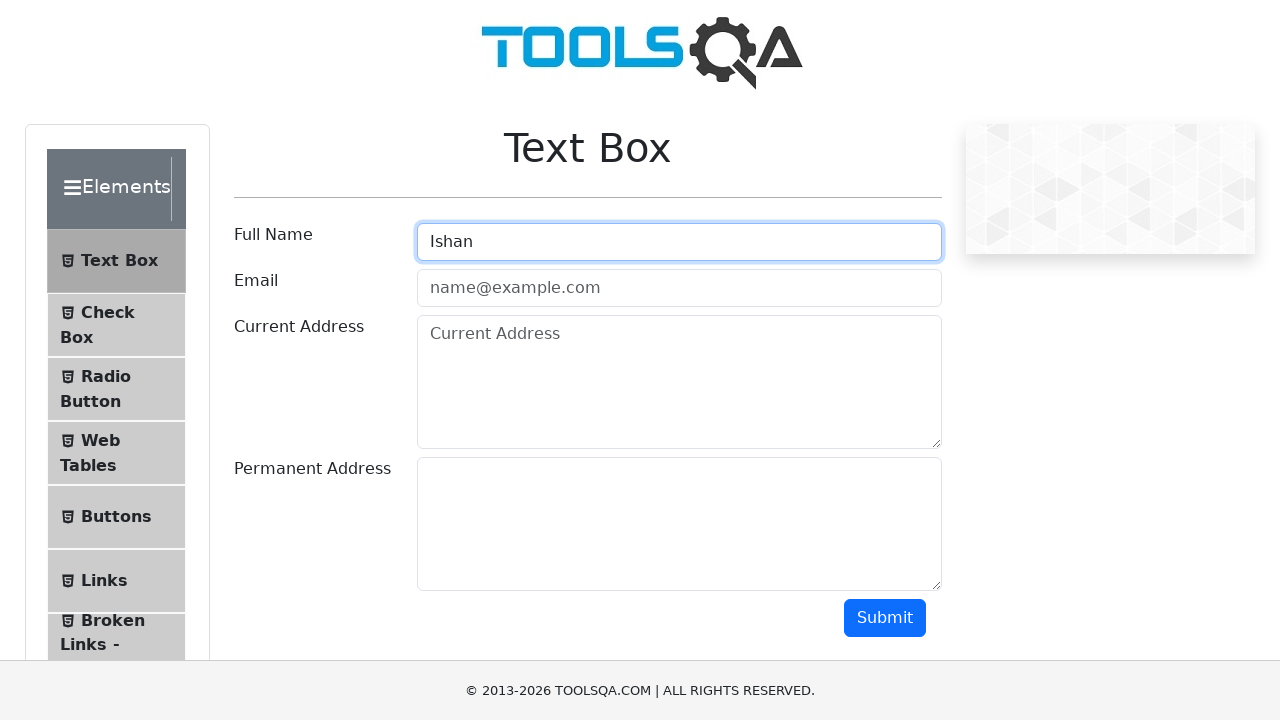

Filled email field with 'ishan.n@simformsolutions.com' on #userEmail
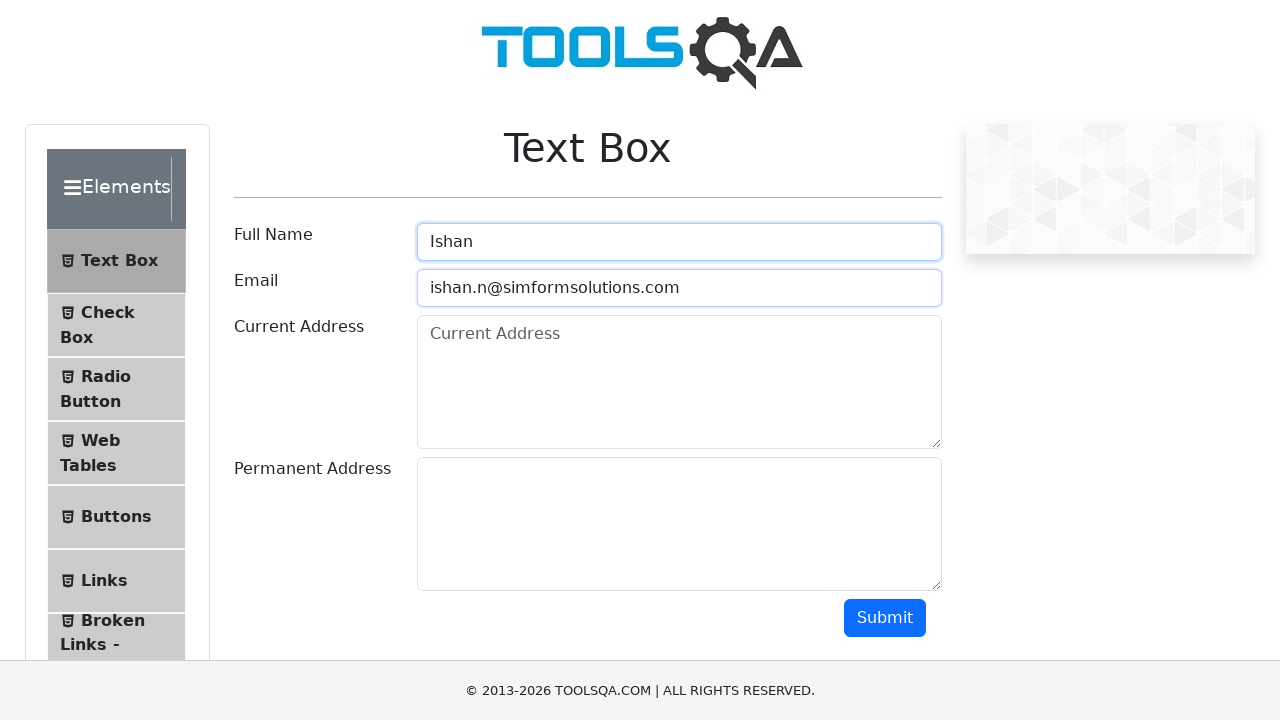

Filled current address field with '5th floor simform solutions' on #currentAddress
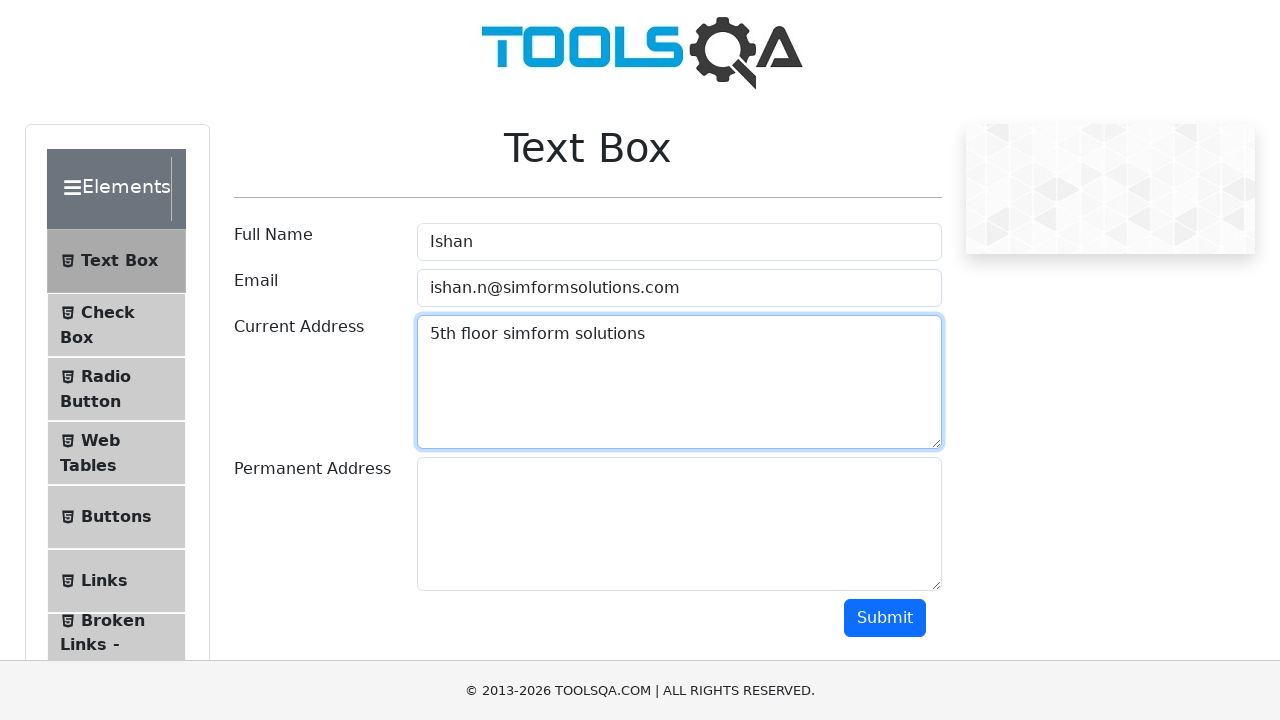

Clicked submit button to submit the form at (885, 618) on #submit
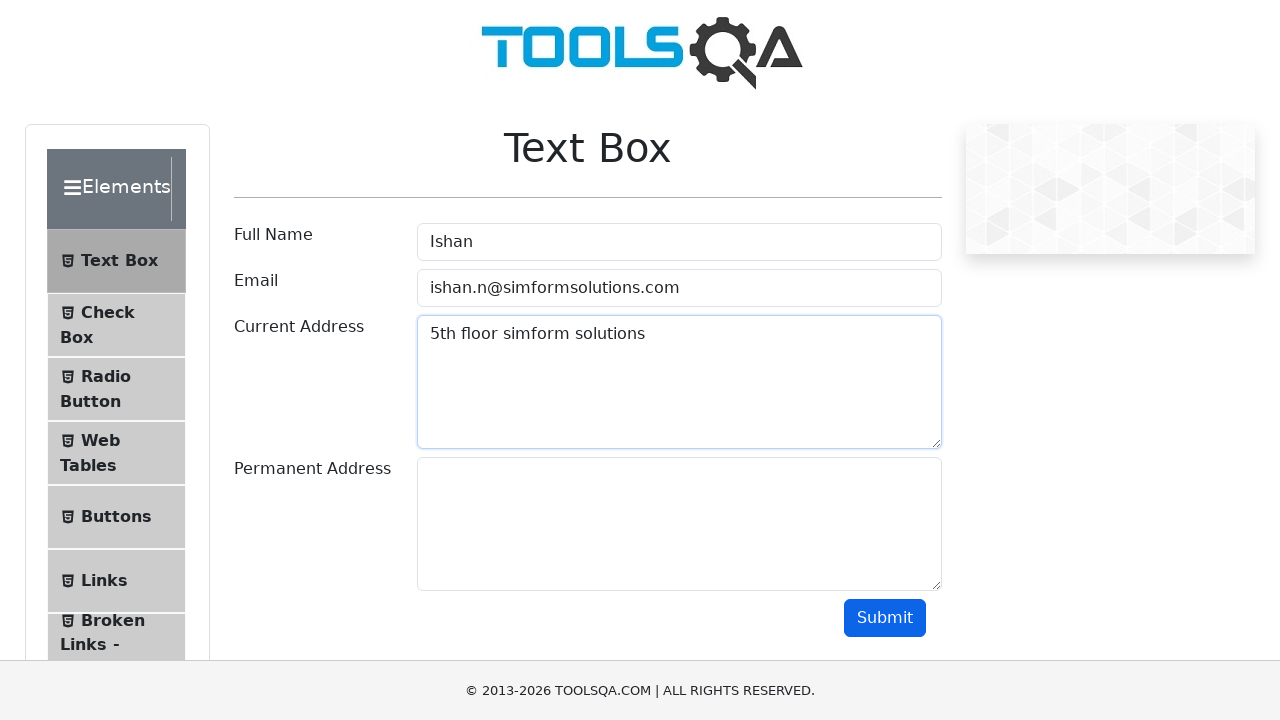

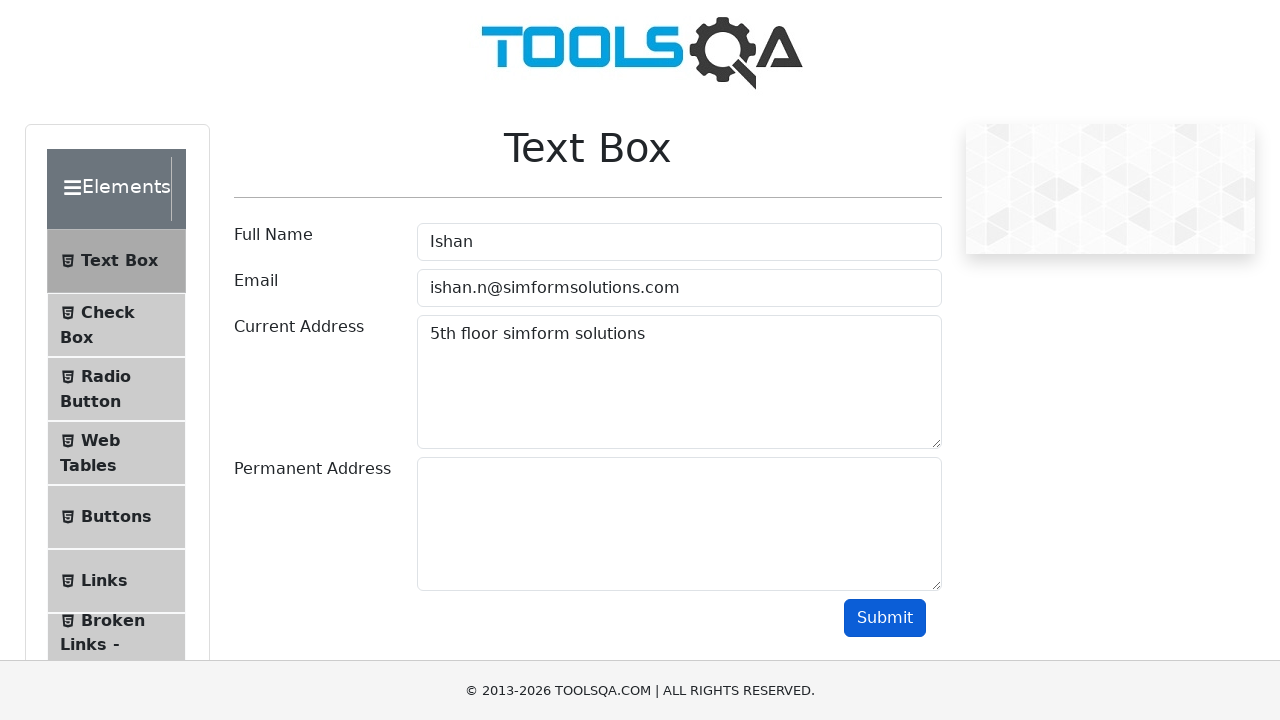